Tests python.org search functionality by searching for "pycon" and verifying that search results are displayed.

Starting URL: http://www.python.org

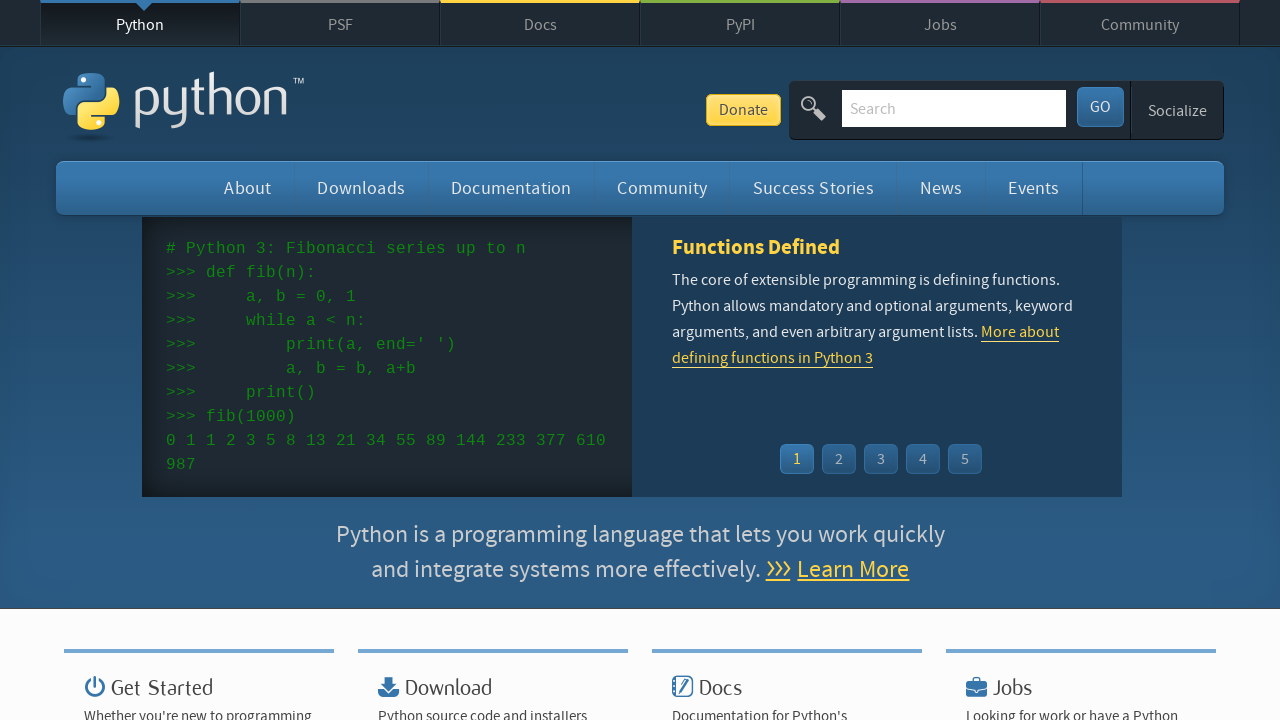

Verified page title contains 'Python'
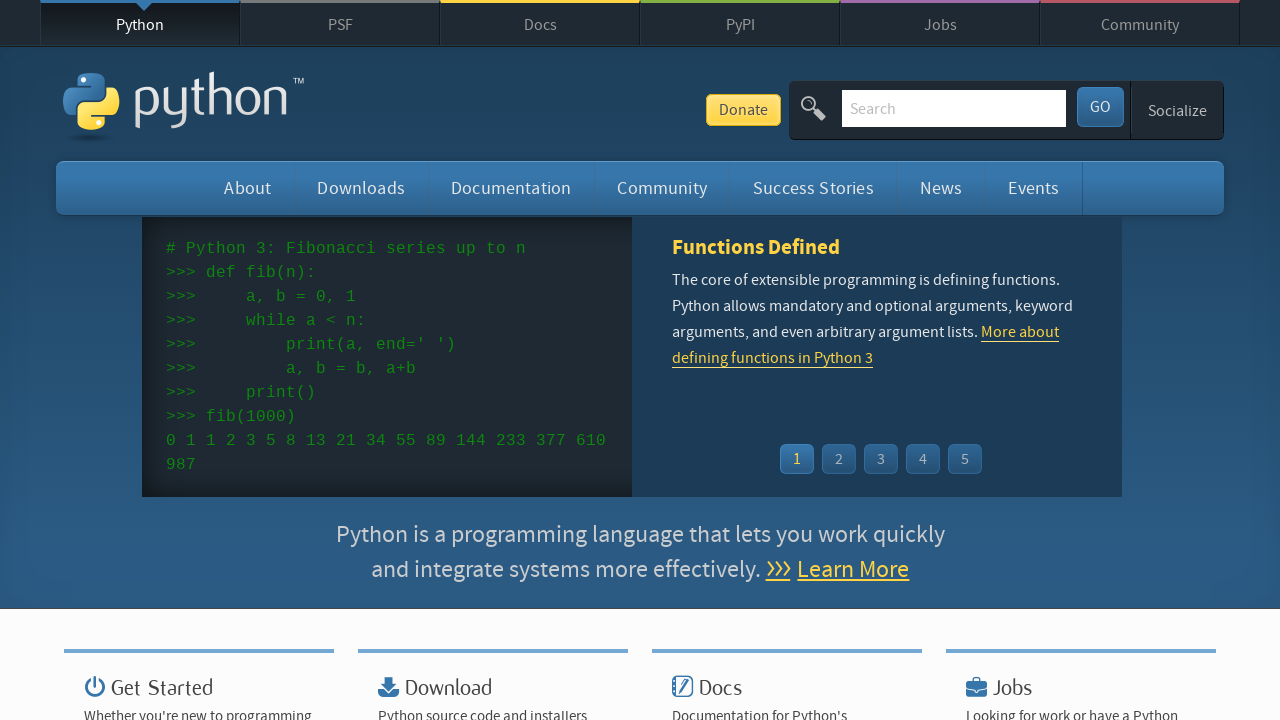

Filled search box with 'pycon' on input[name='q']
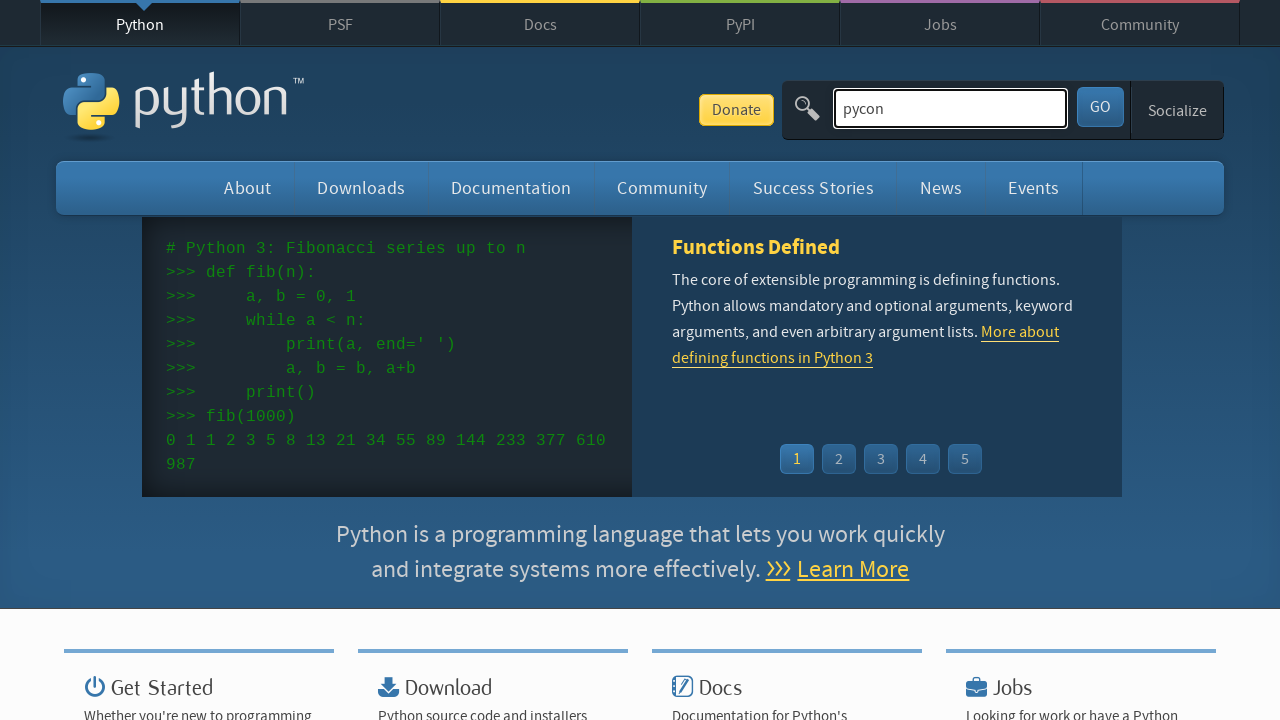

Clicked search submit button at (1100, 107) on button[type='submit']
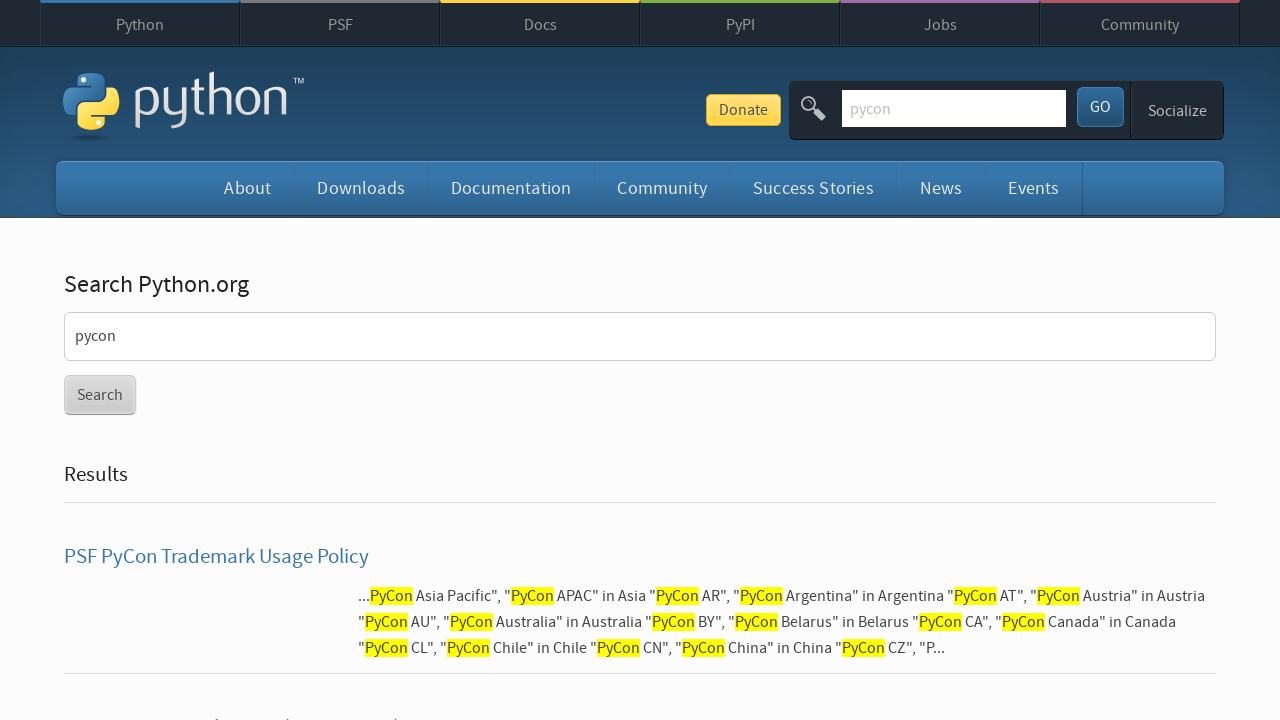

Search results loaded and displayed
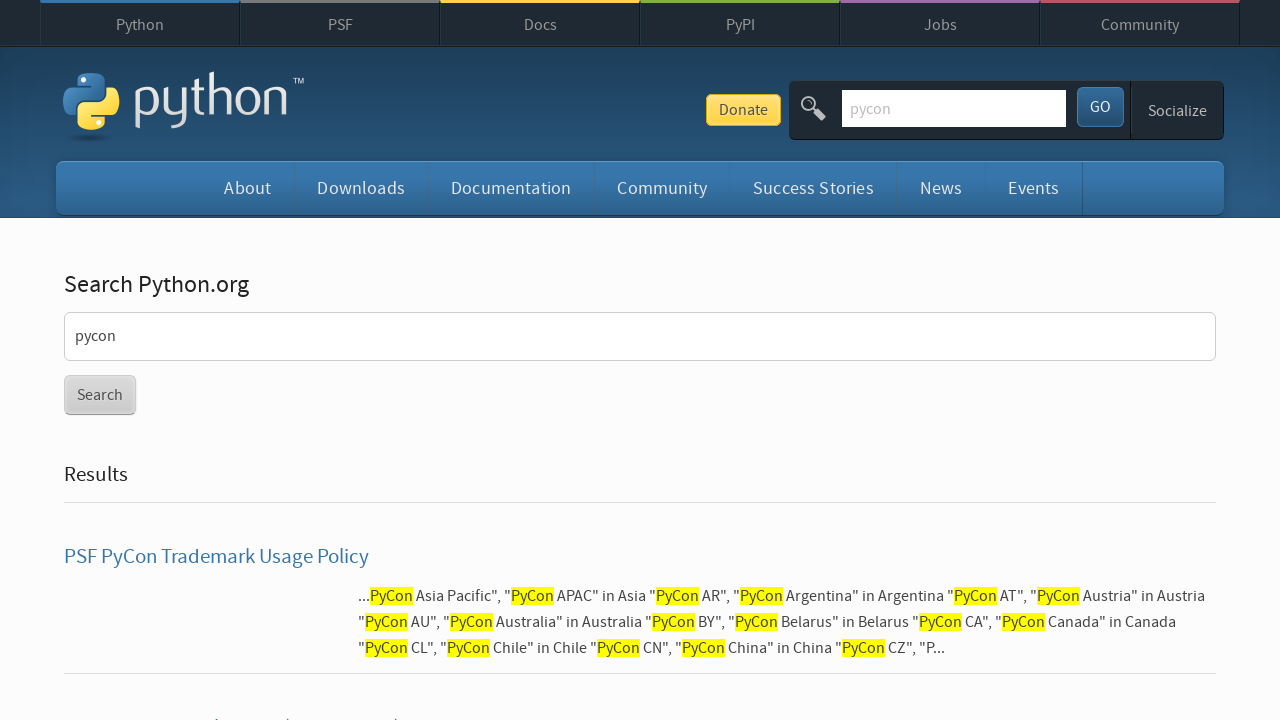

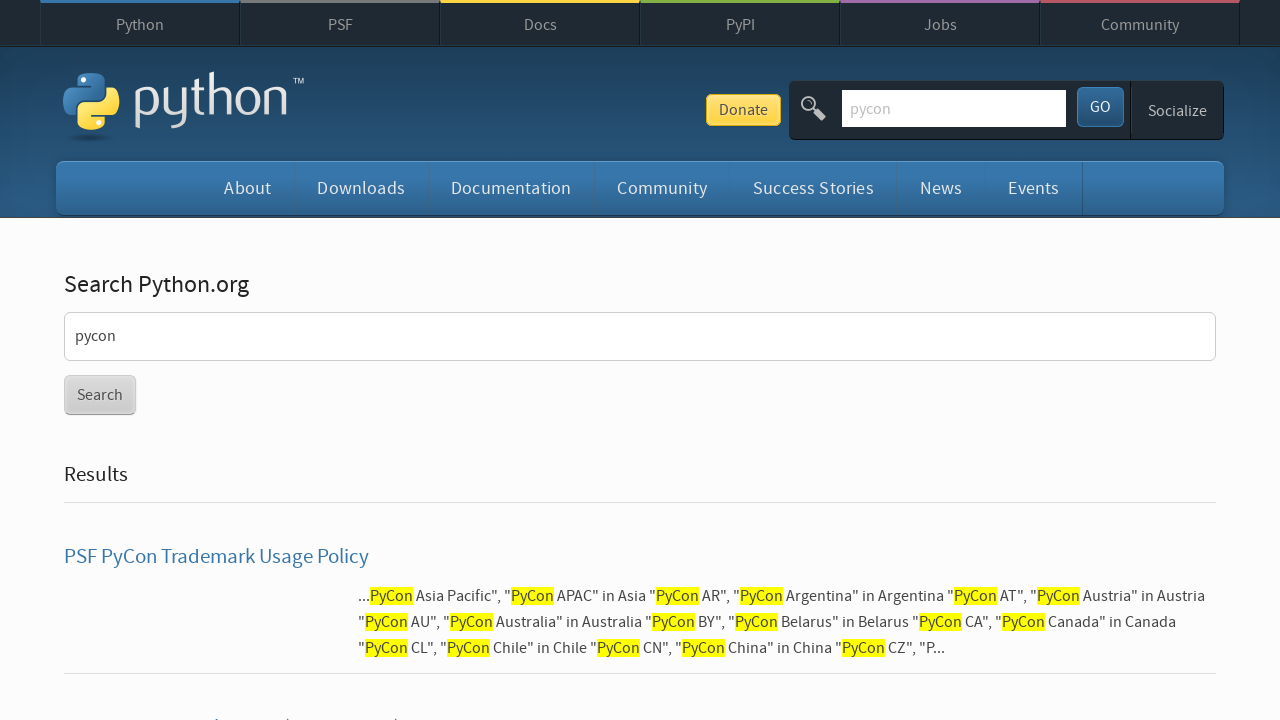